Tests XPath locator strategies using sibling and parent traversal to locate buttons in the header and retrieve their text content

Starting URL: https://rahulshettyacademy.com/AutomationPractice/

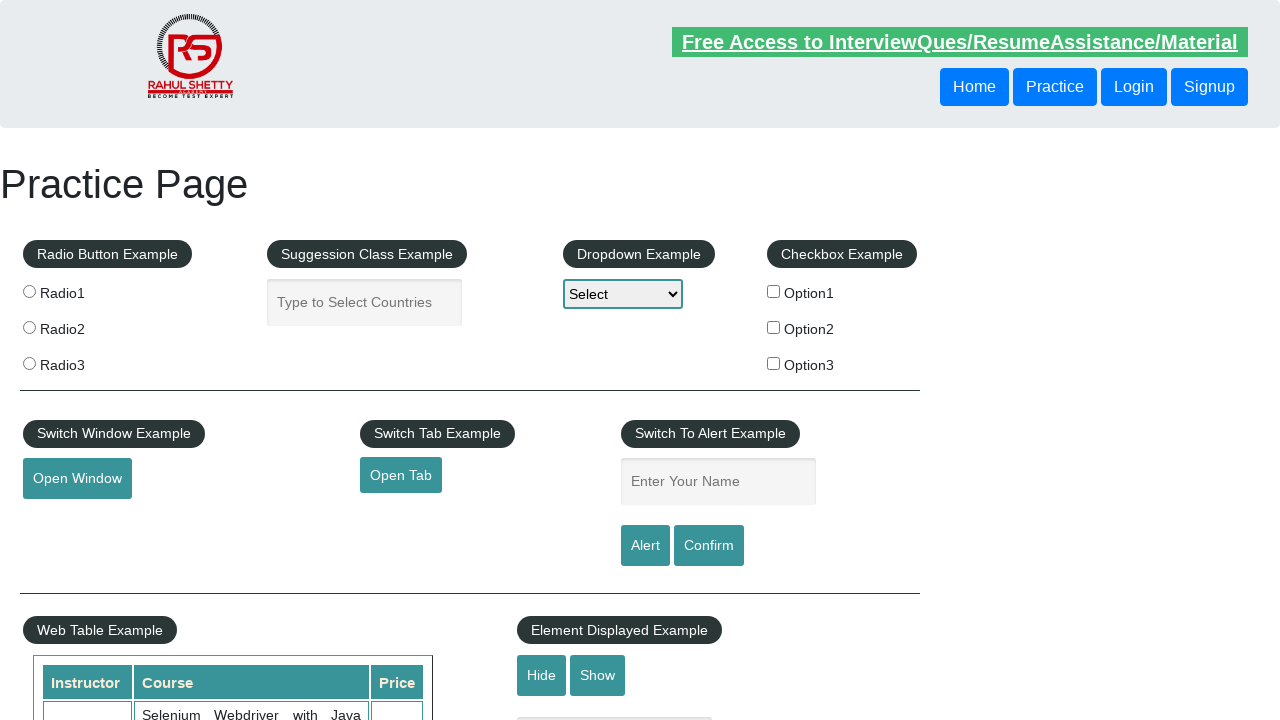

Retrieved text content of button using following-sibling XPath traversal
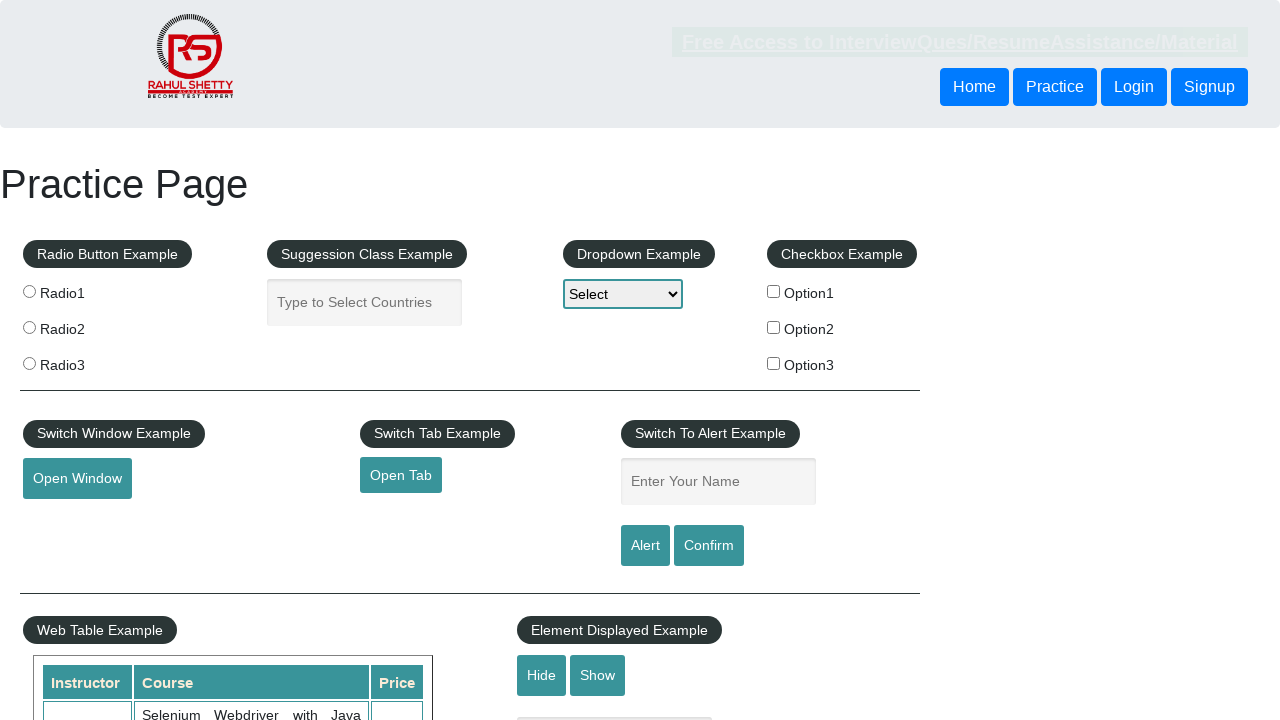

Retrieved text content of button using parent XPath traversal
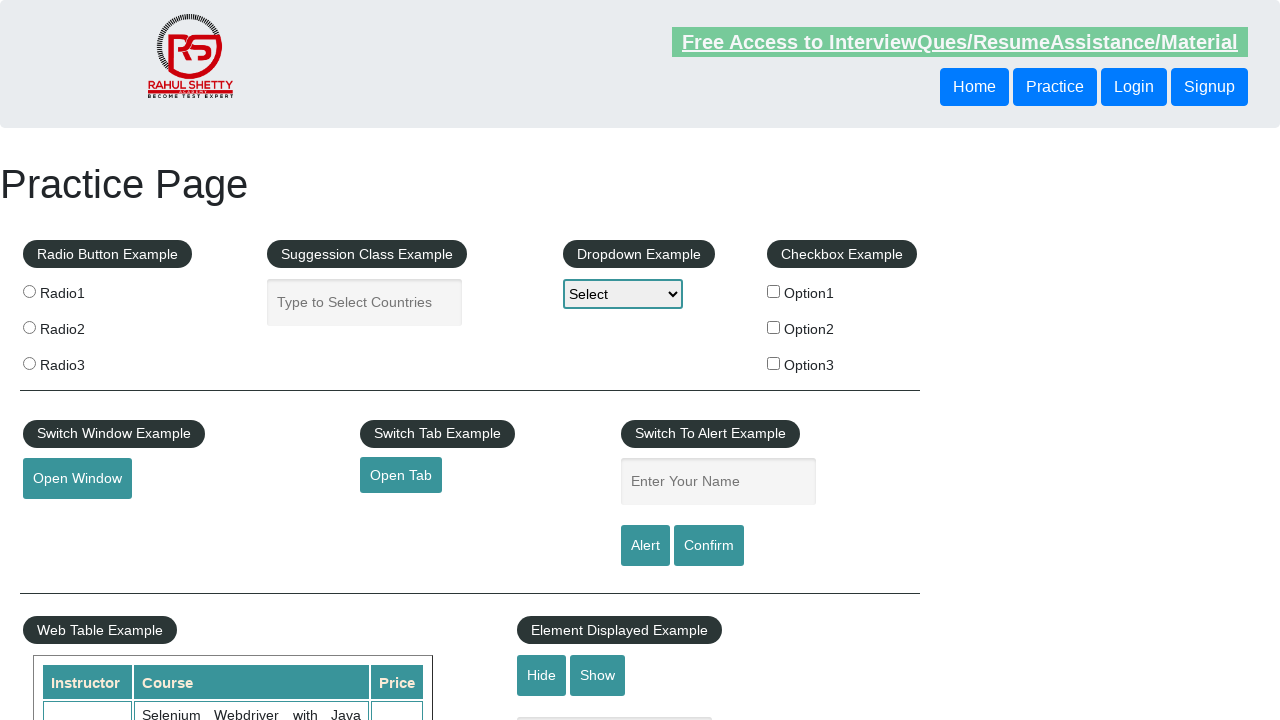

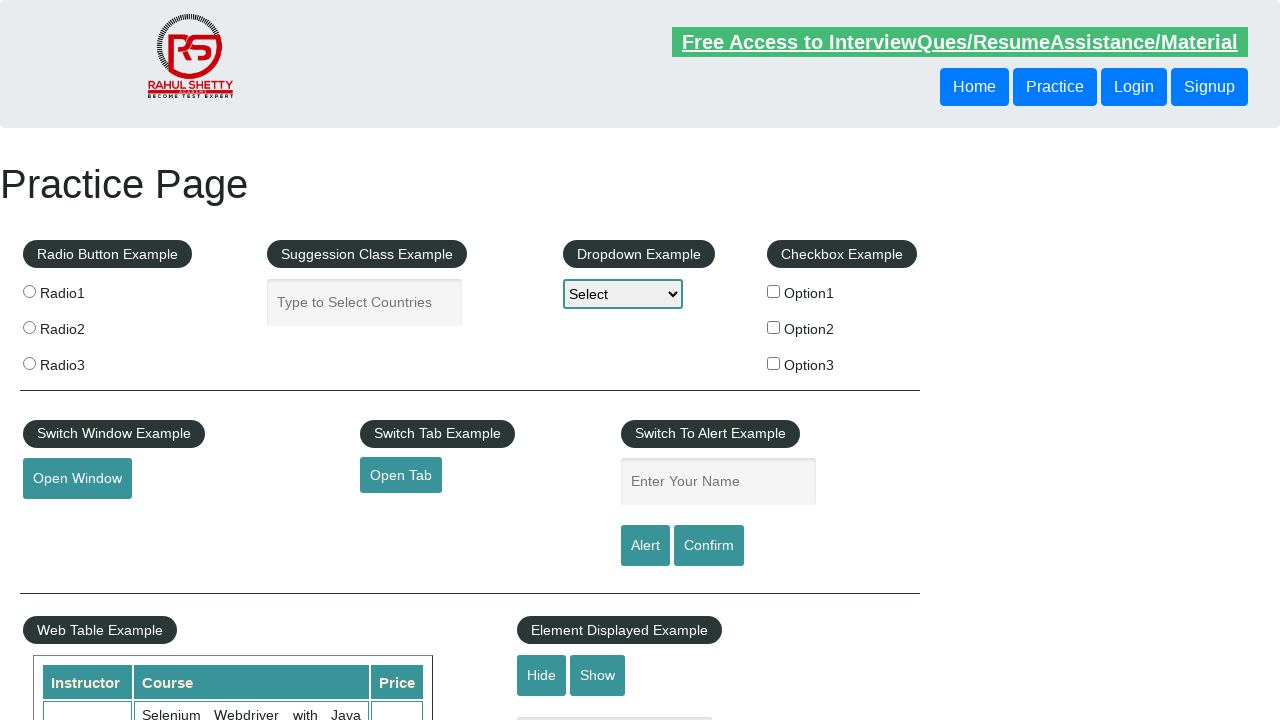